Tests flight booking functionality by clicking on Flight Booking link, switching to new window, selecting trip type, departure and arrival cities, date, passenger counts, and currency

Starting URL: https://rahulshettyacademy.com/seleniumPractise/#/

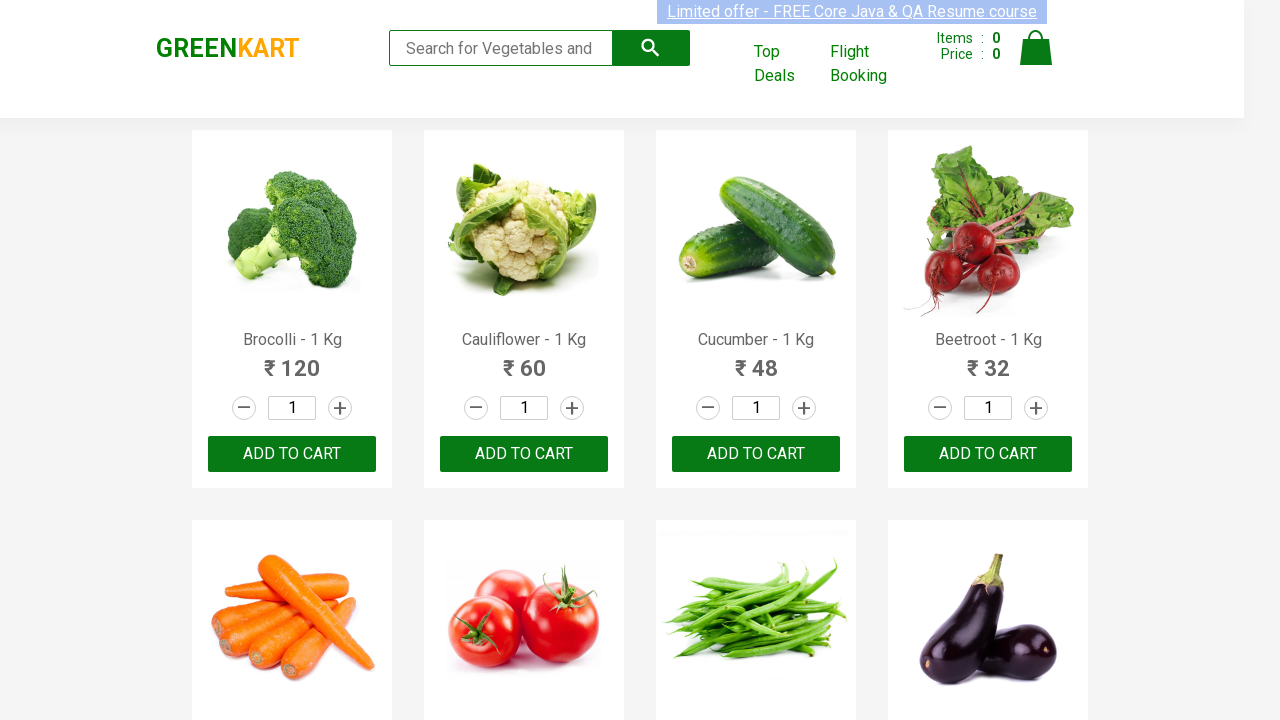

Clicked Flight Booking link and new window opened at (876, 64) on xpath=//a[text()='Flight Booking']
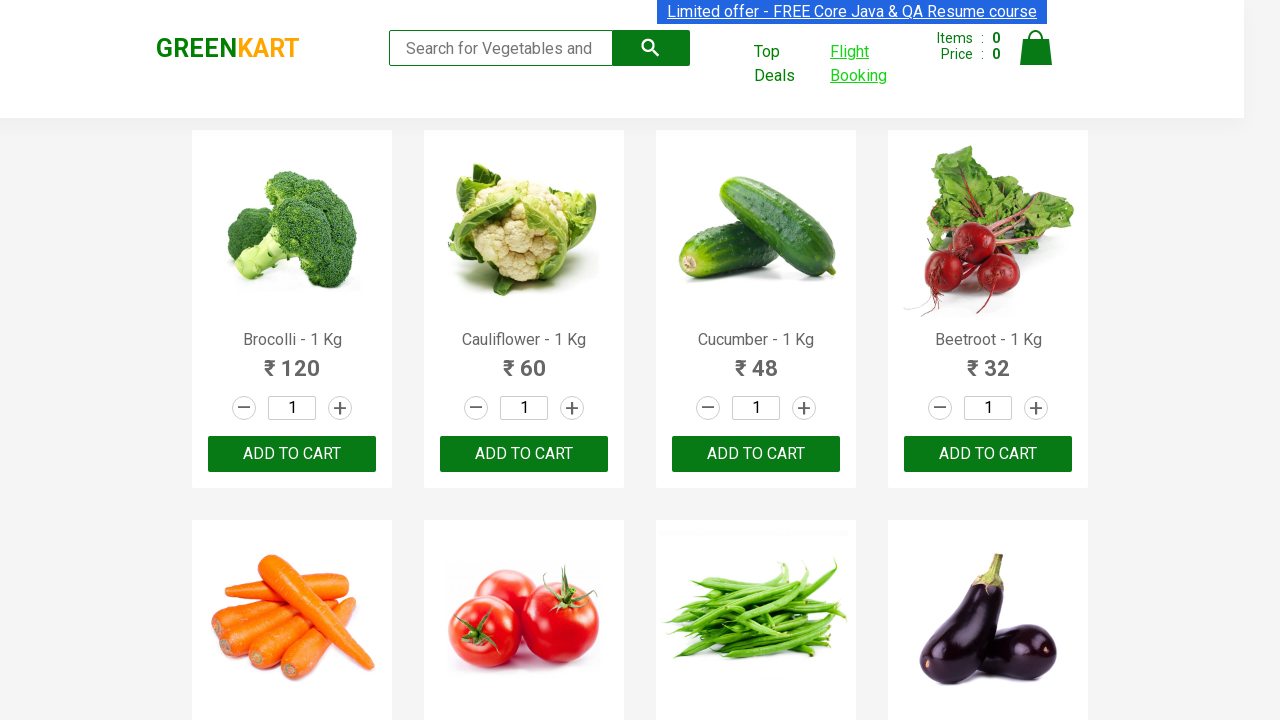

New flight booking page loaded
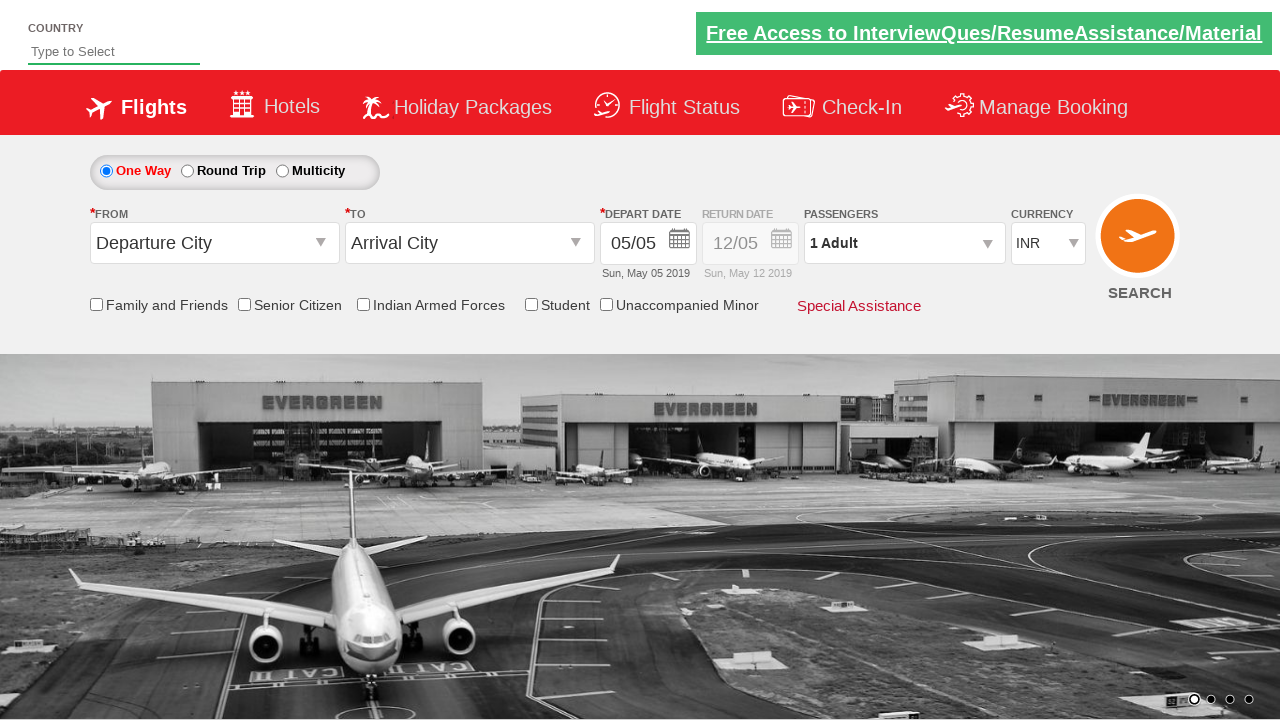

Selected round trip option at (187, 171) on #ctl00_mainContent_rbtnl_Trip_1
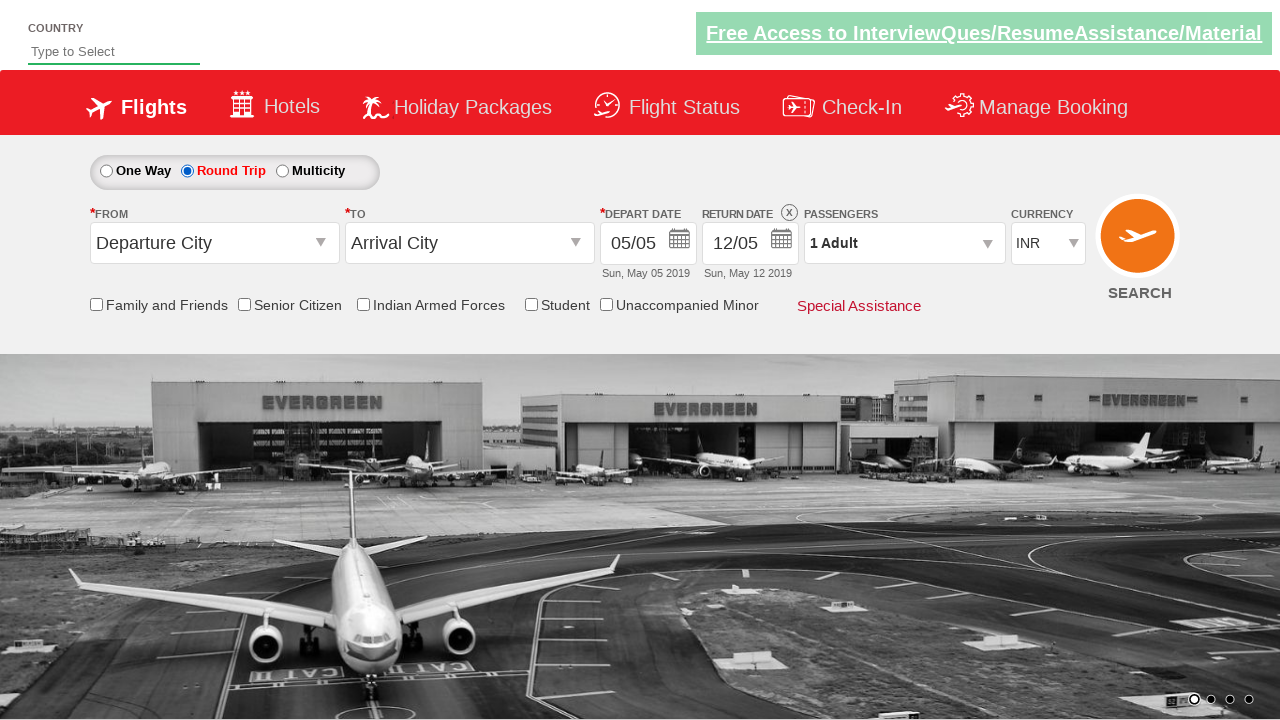

Clicked departure city dropdown at (323, 244) on #ctl00_mainContent_ddl_originStation1_CTXTaction
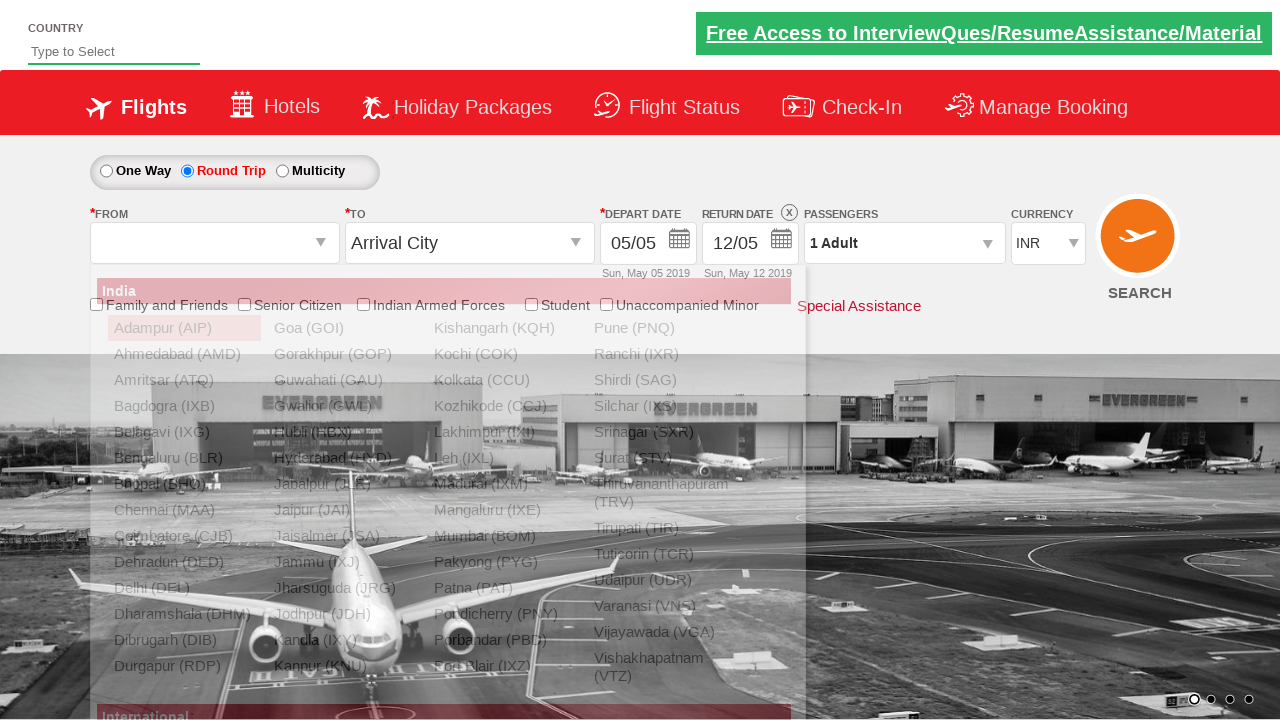

Selected Pune (PNQ) as departure city at (664, 328) on xpath=//a[contains(text(),' Pune (PNQ)')]
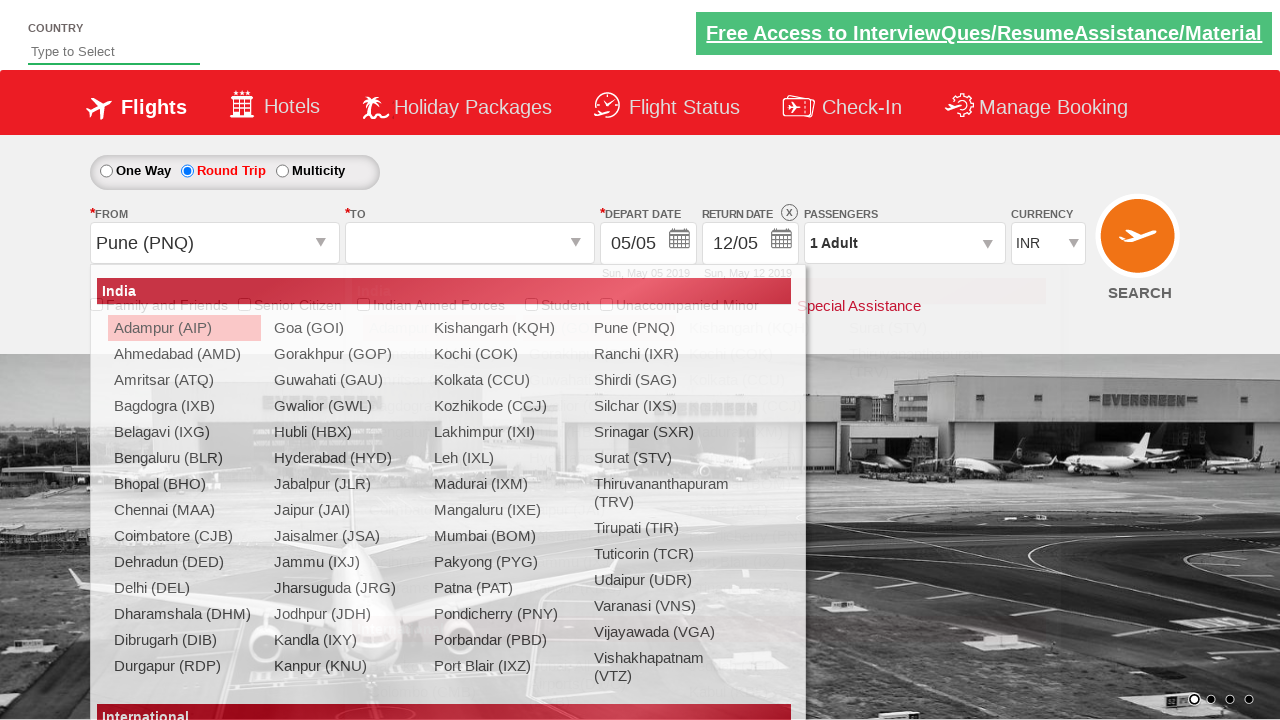

Selected Mumbai (BOM) as arrival city at (759, 484) on (//a[contains(text(),'Mumbai (BOM)')])[2]
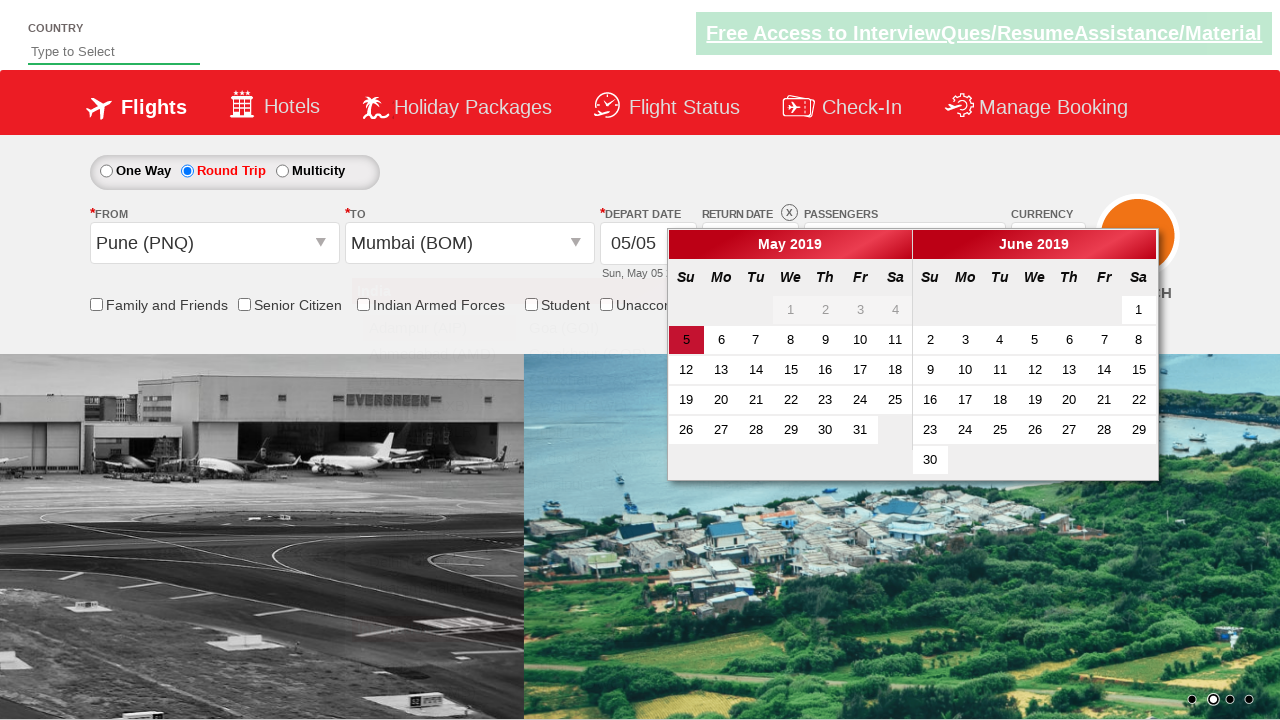

Selected departure date from calendar at (791, 430) on (//tbody/tr[5]/td[4])[1]
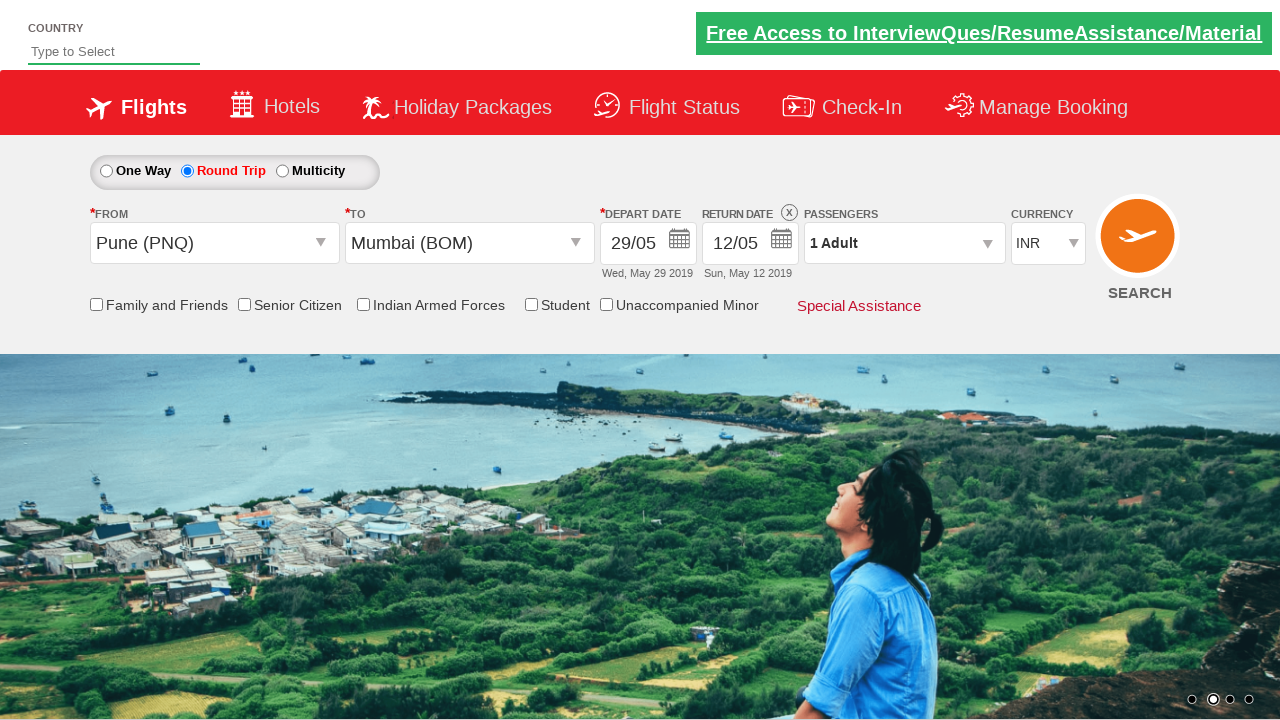

Waited 2 seconds for UI update
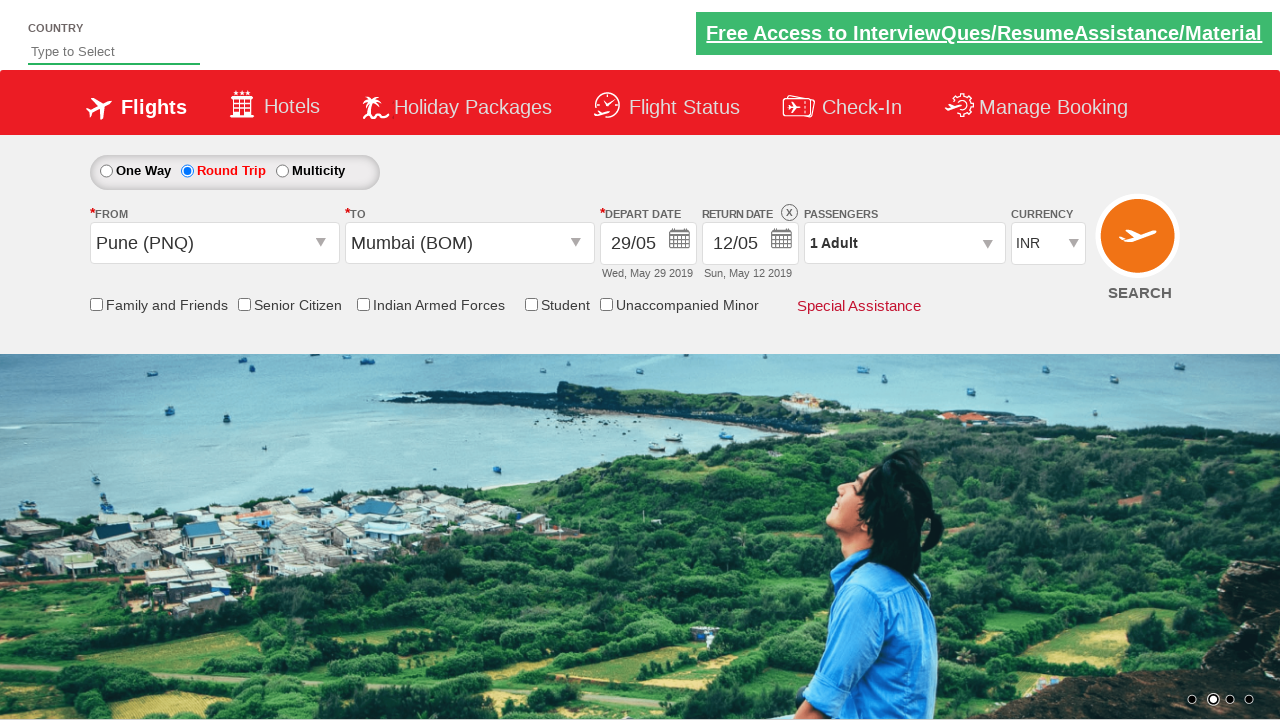

Opened passenger information dropdown at (904, 243) on xpath=//div[@id='divpaxinfo']
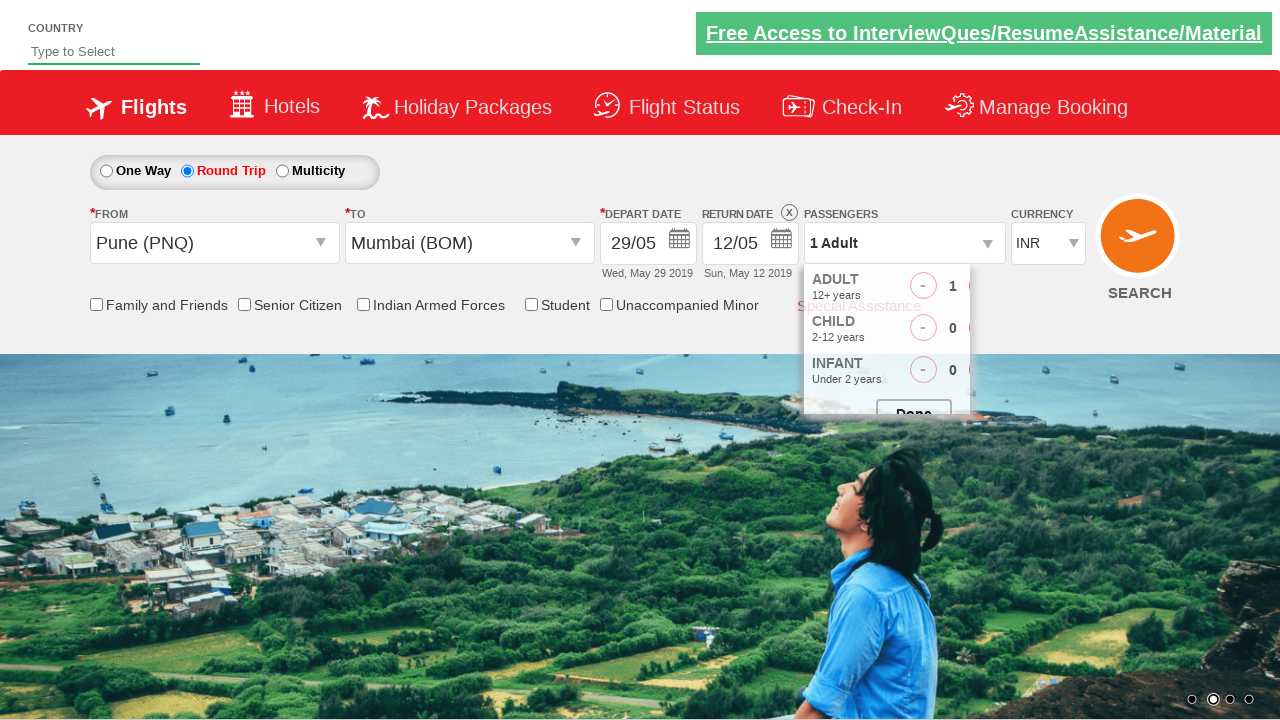

Added adult passenger 1 at (982, 288) on xpath=//span[@id='hrefIncAdt']
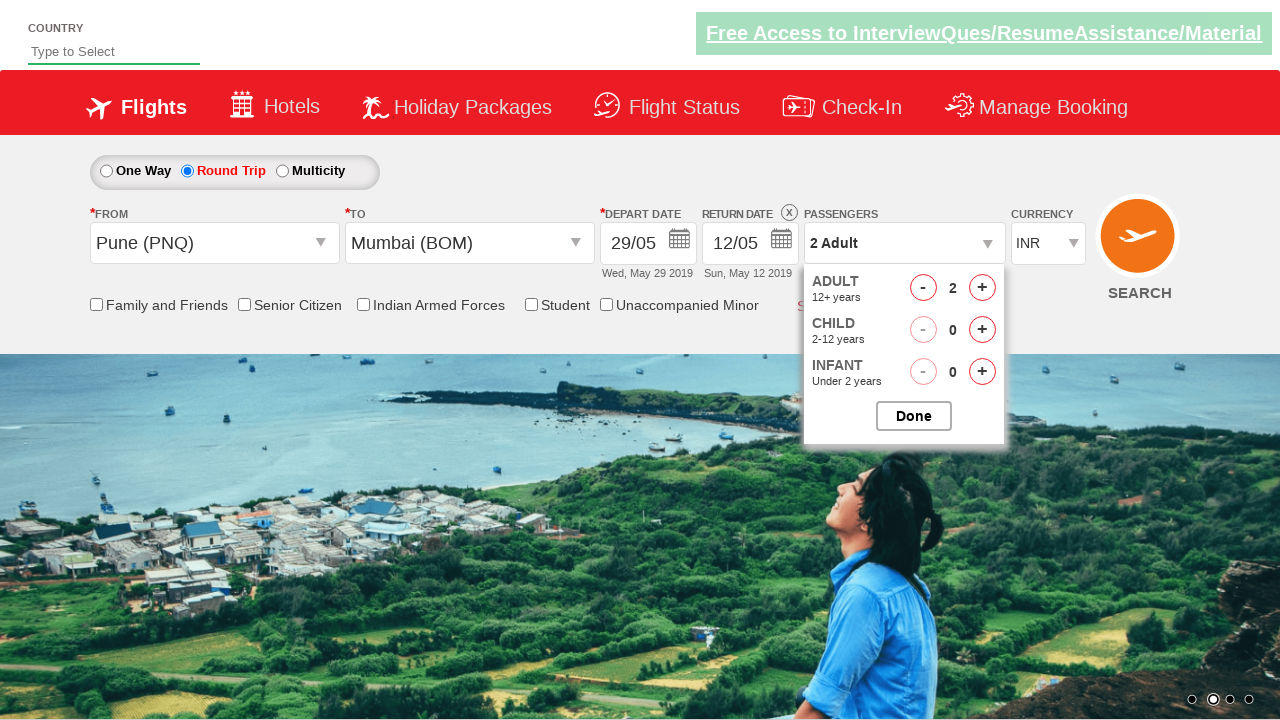

Added adult passenger 2 at (982, 288) on xpath=//span[@id='hrefIncAdt']
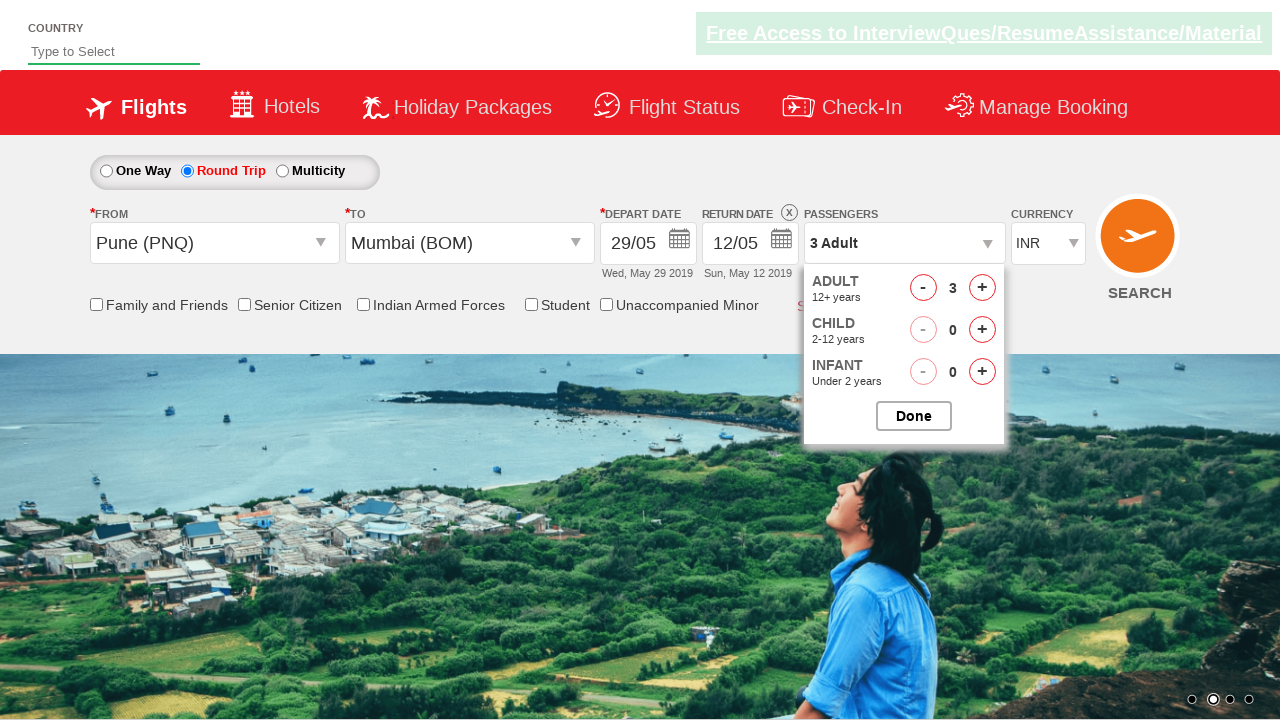

Added adult passenger 3 at (982, 288) on xpath=//span[@id='hrefIncAdt']
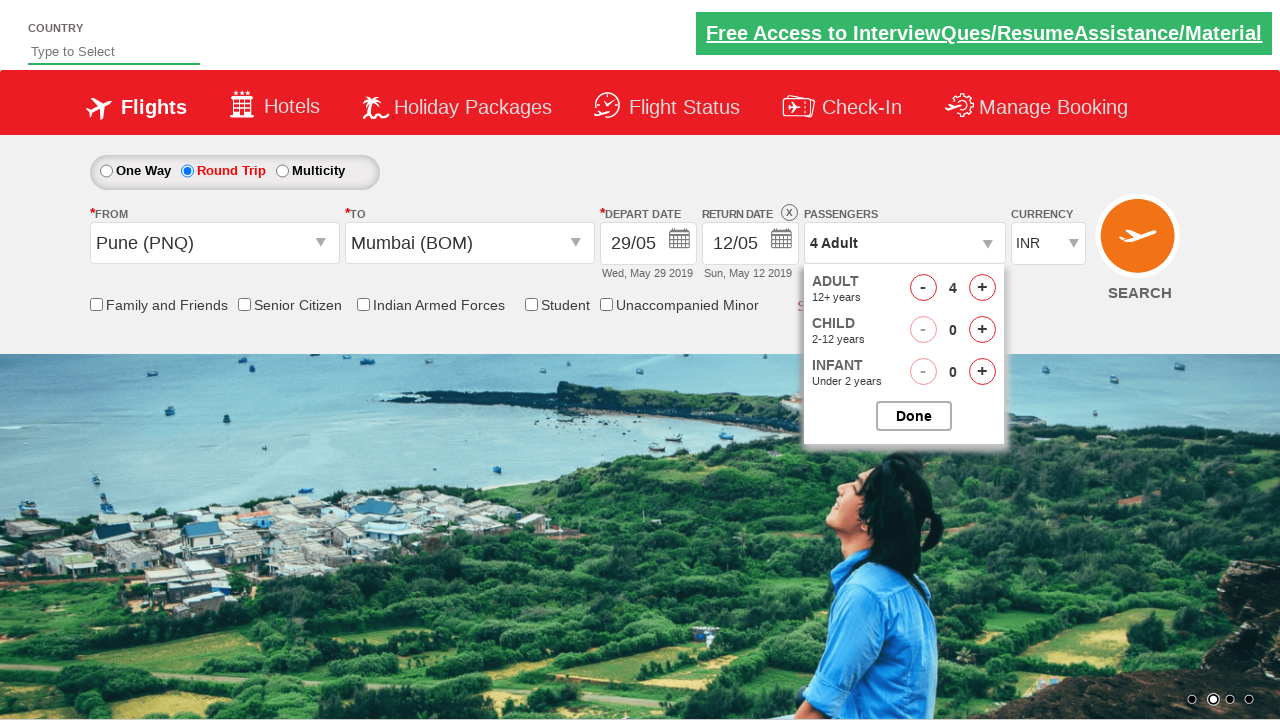

Added adult passenger 4 at (982, 288) on xpath=//span[@id='hrefIncAdt']
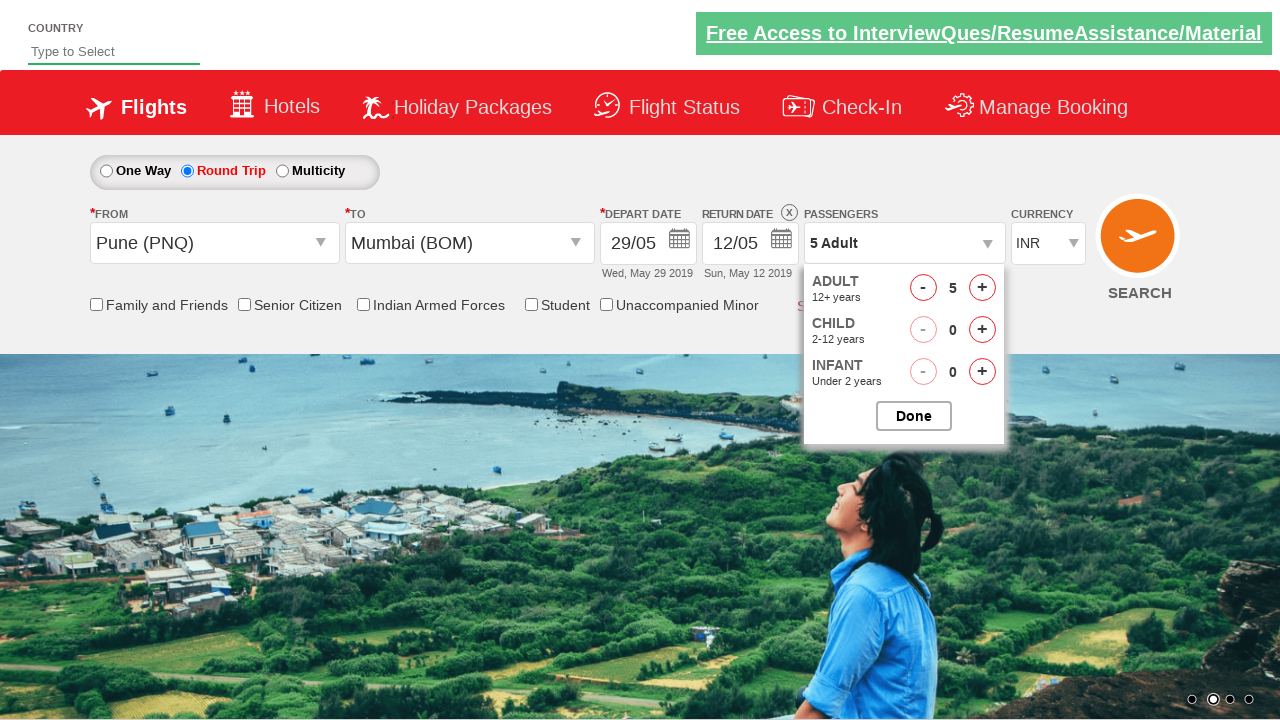

Added child passenger 1 at (982, 330) on xpath=//span[@id='hrefIncChd']
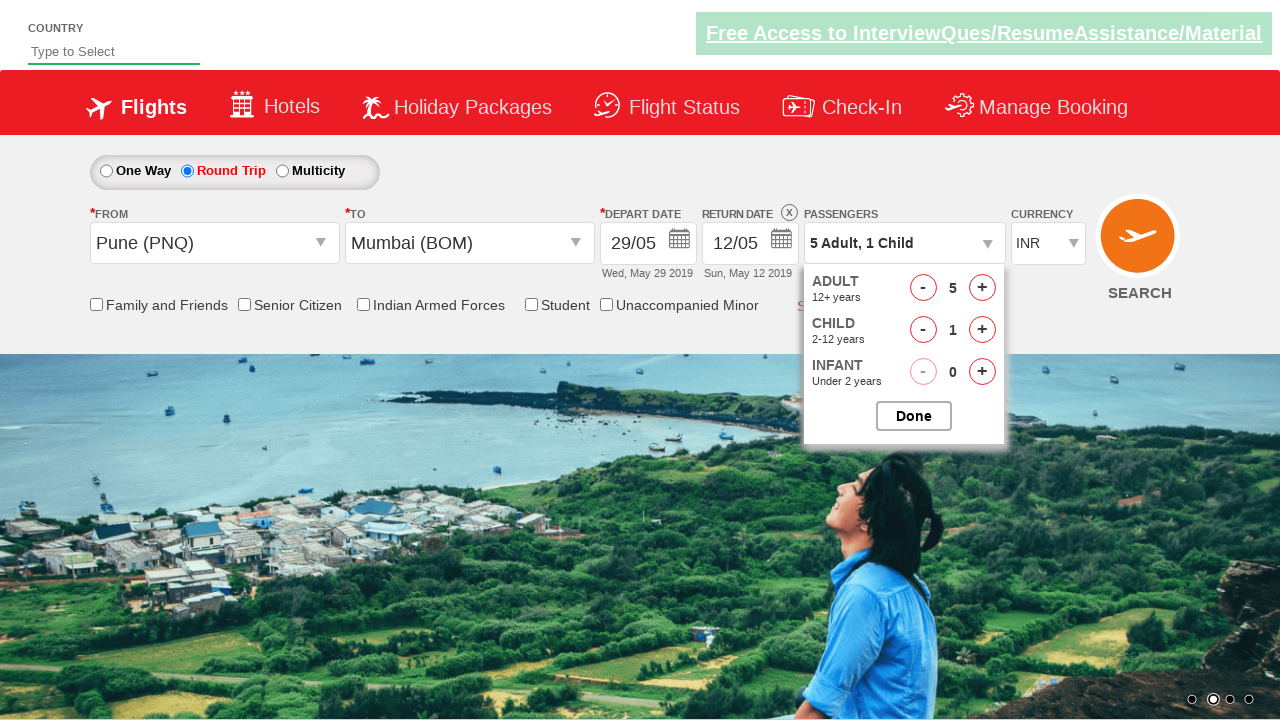

Added child passenger 2 at (982, 330) on xpath=//span[@id='hrefIncChd']
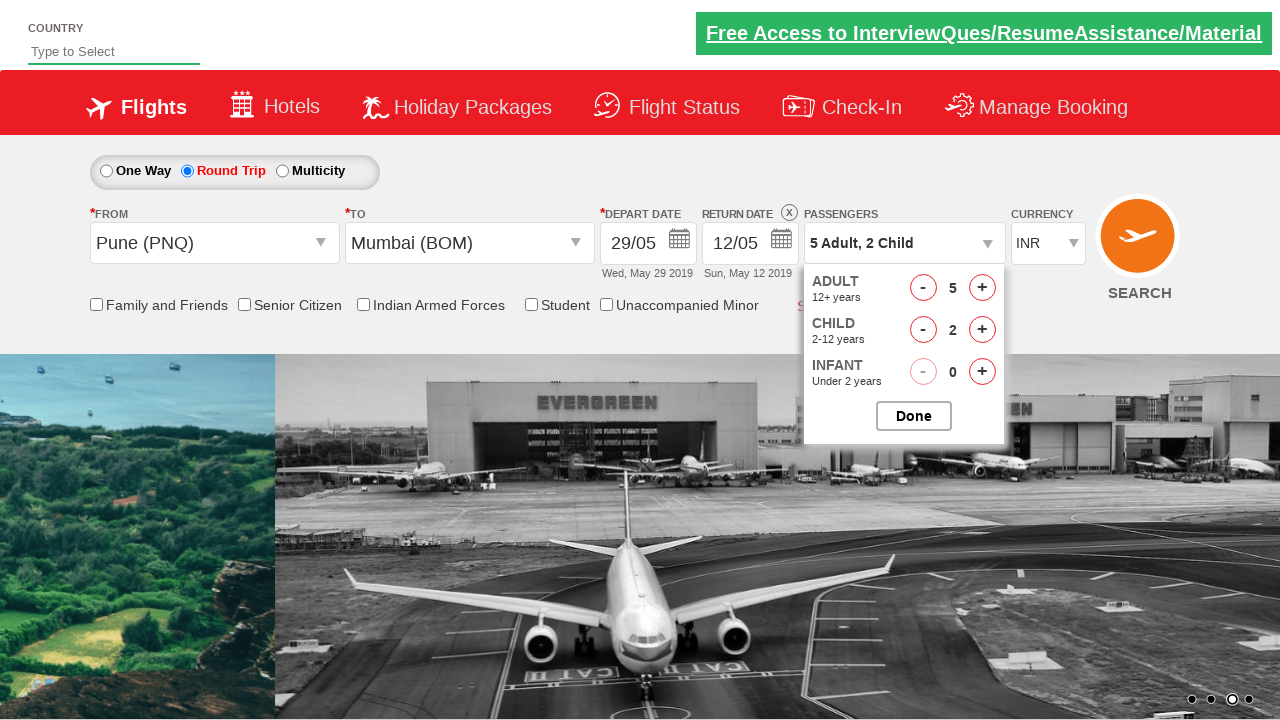

Added child passenger 3 at (982, 330) on xpath=//span[@id='hrefIncChd']
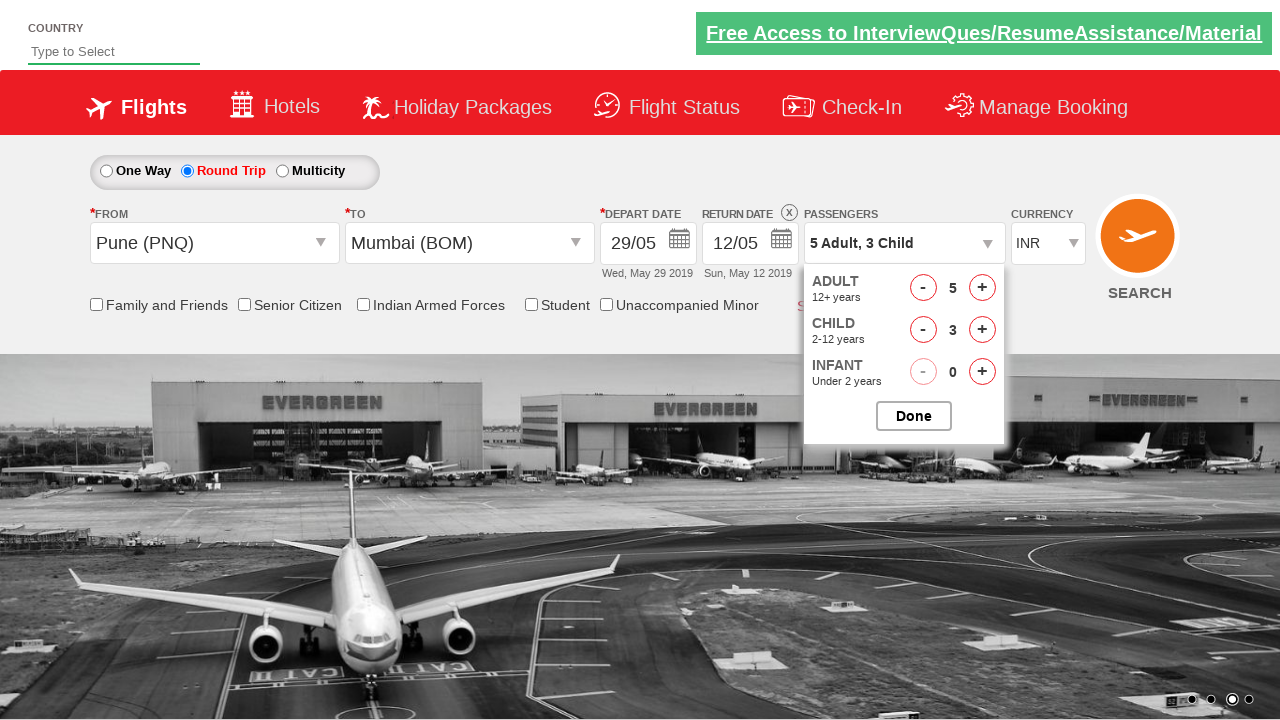

Added child passenger 4 at (982, 330) on xpath=//span[@id='hrefIncChd']
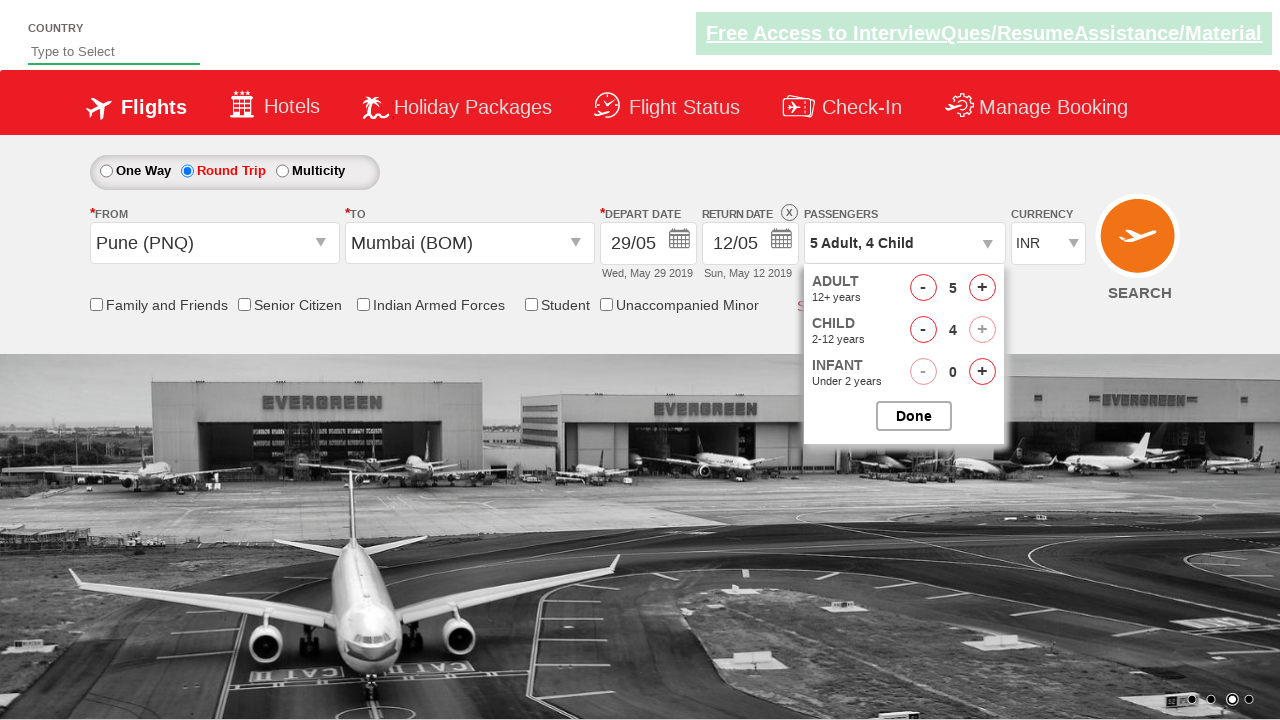

Added infant passenger 1 at (982, 372) on xpath=//span[@id='hrefIncInf']
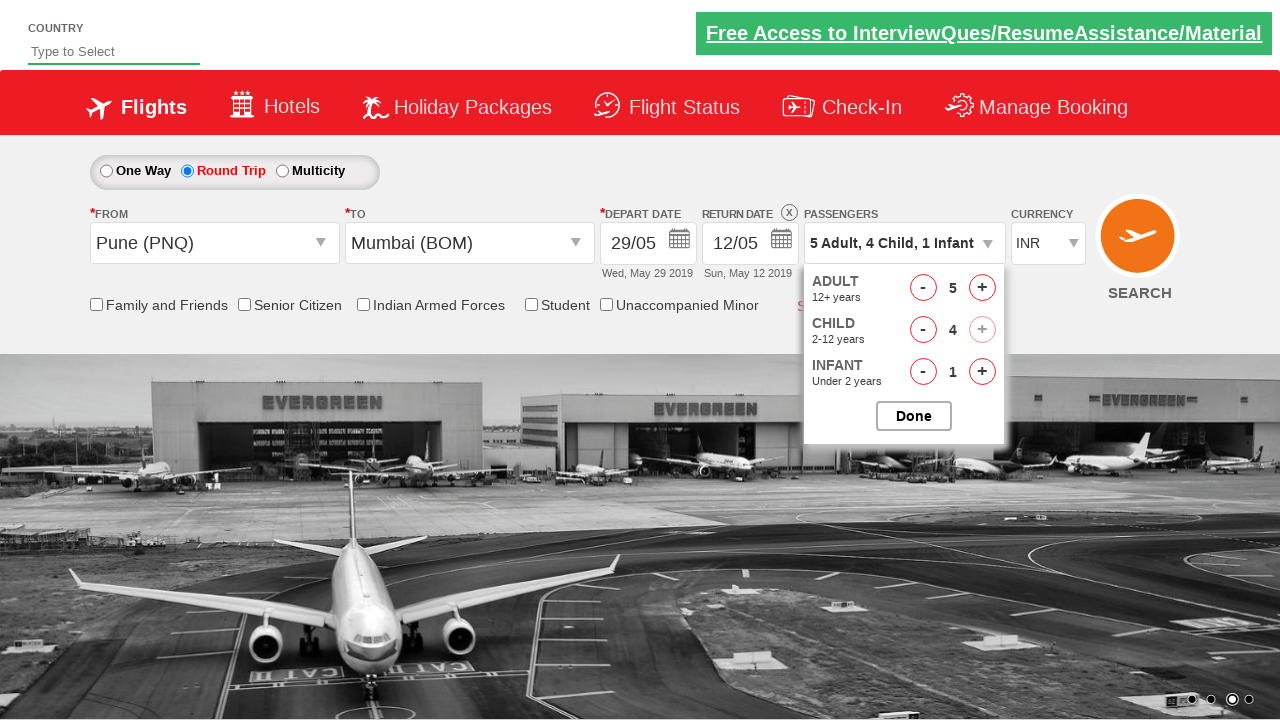

Added infant passenger 2 at (982, 372) on xpath=//span[@id='hrefIncInf']
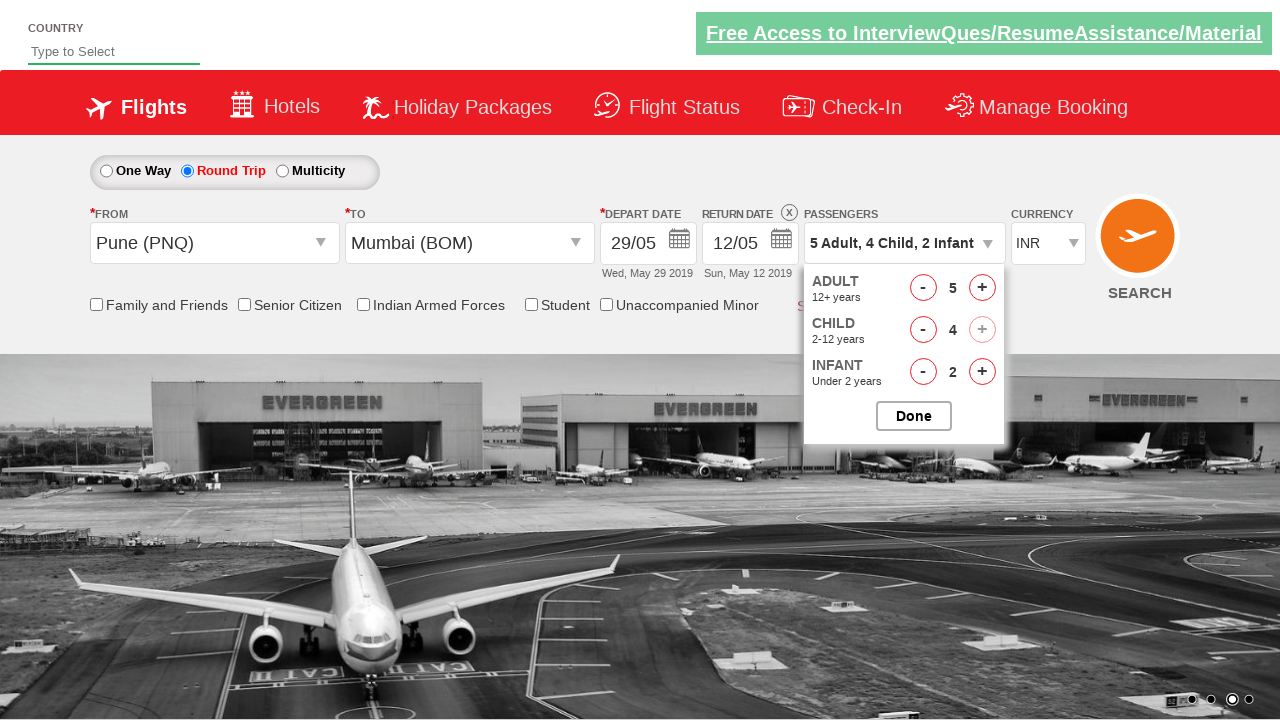

Closed passenger selection popup at (914, 416) on xpath=//input[@id='btnclosepaxoption']
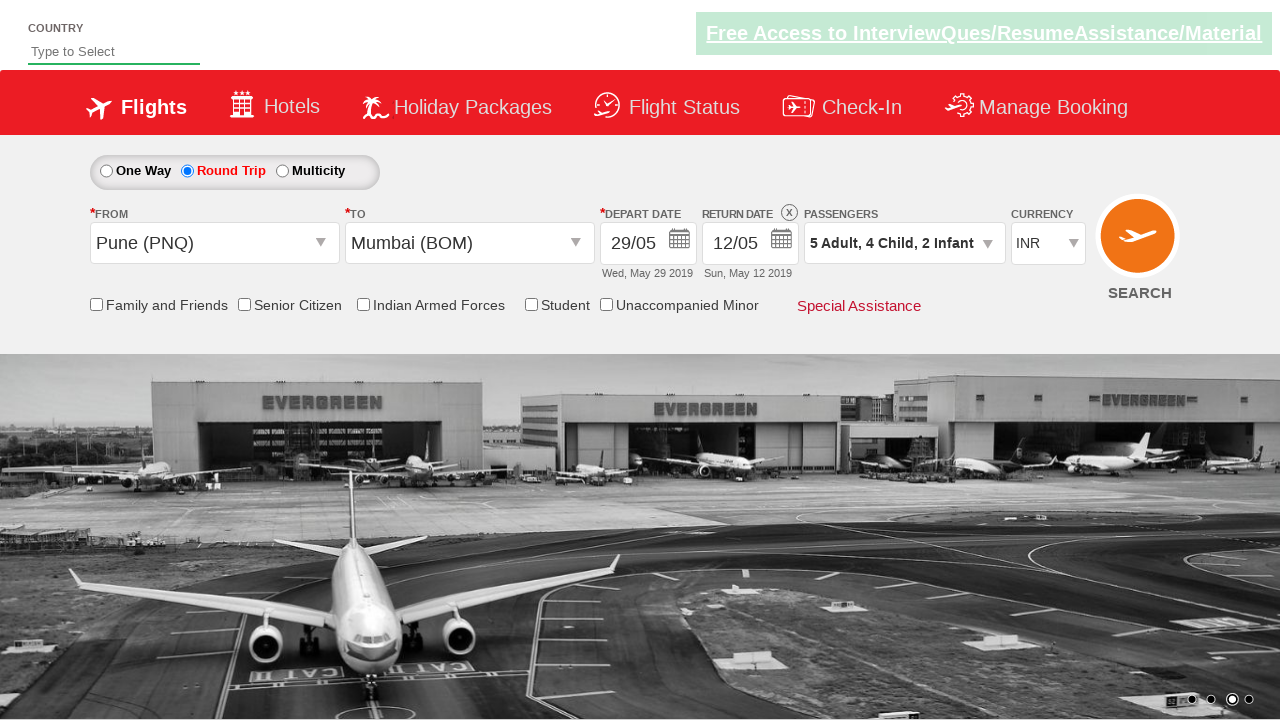

Selected currency from dropdown (index 2) on //select[@id='ctl00_mainContent_DropDownListCurrency']
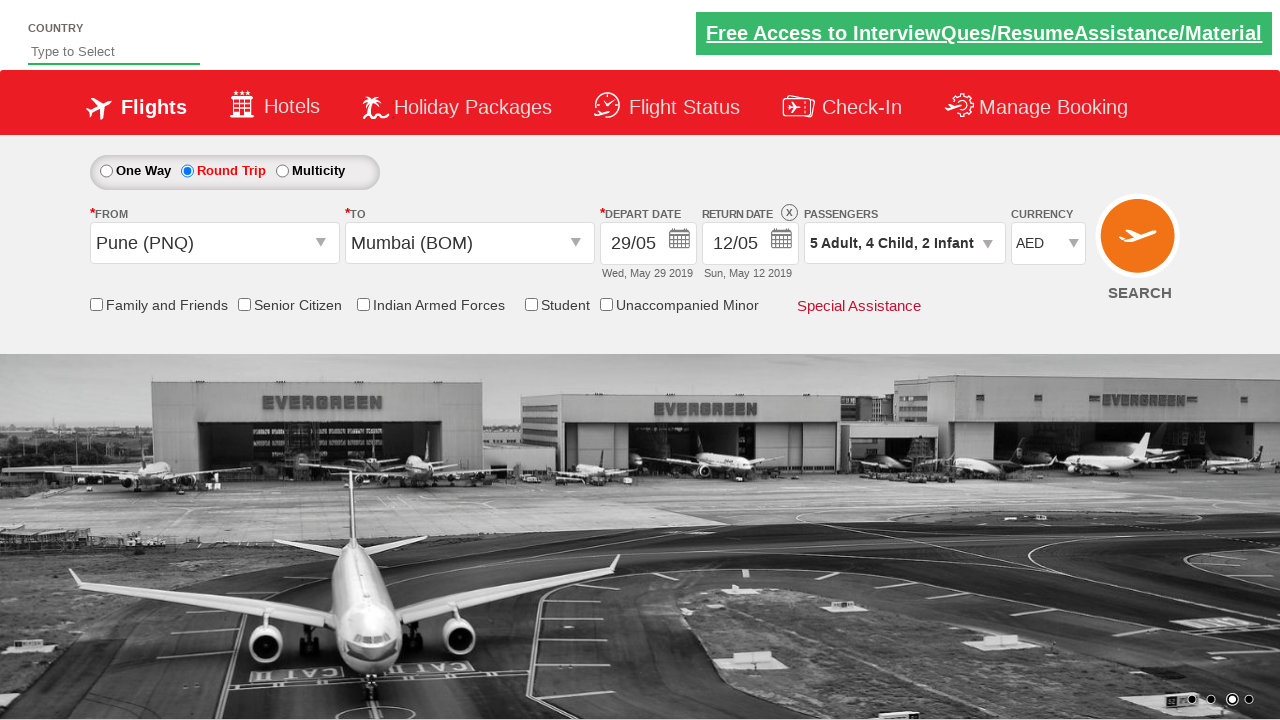

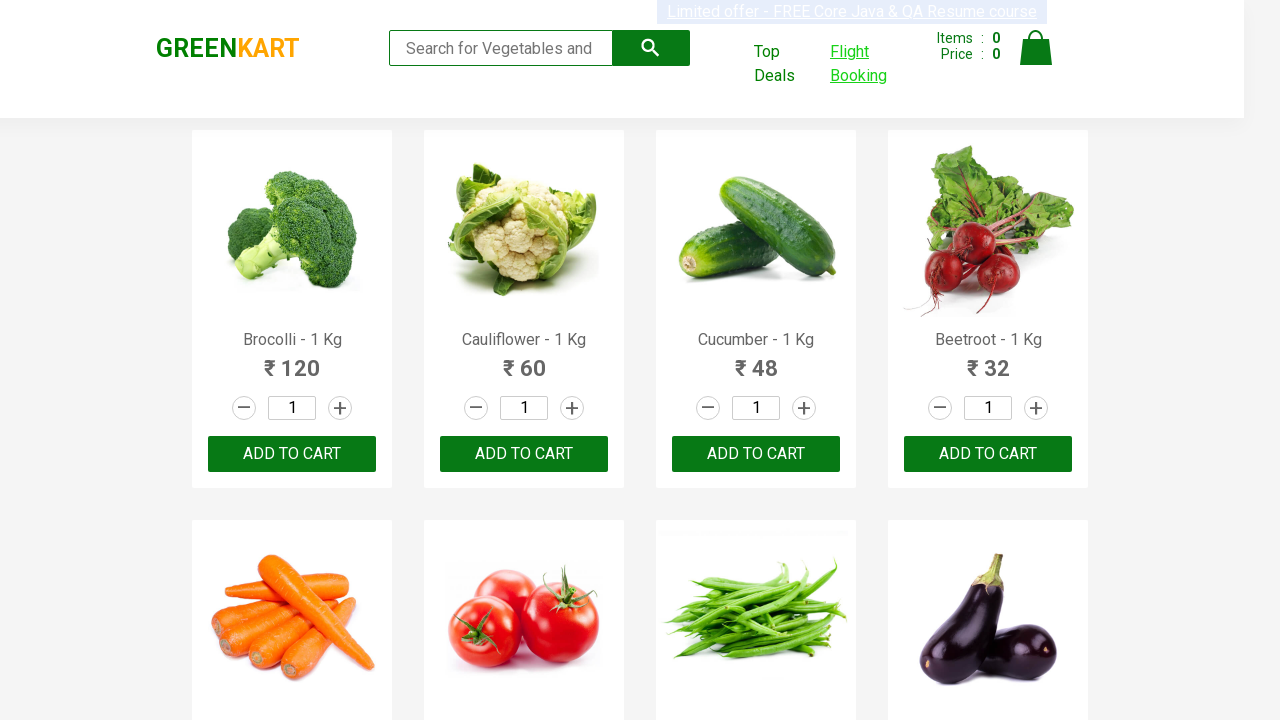